Tests checkbox functionality on a form page by selecting "Sirt Agrisi" (Back Pain) and "Carpinti" (Palpitation) checkboxes, then verifying they are selected while other checkboxes remain unselected.

Starting URL: https://testotomasyonu.com/form

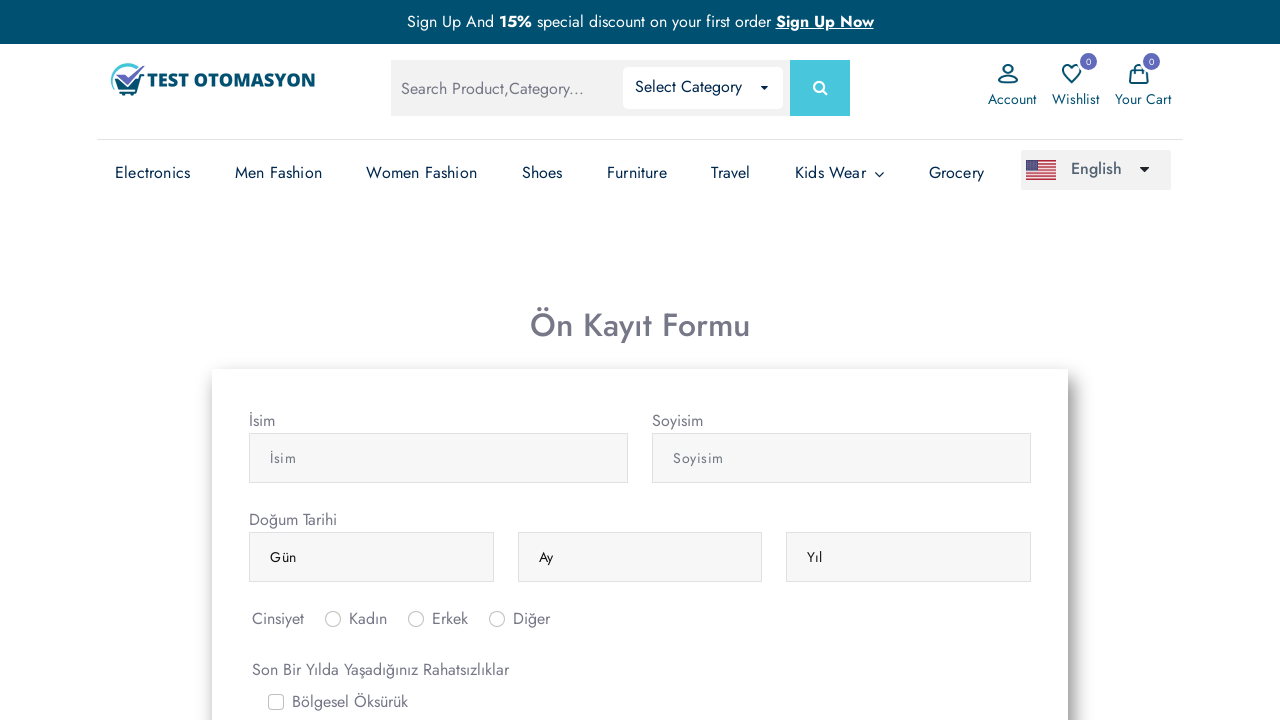

Clicked 'Sirt Agrisi' (Back Pain) checkbox label at (325, 360) on xpath=//label[@for='gridCheck5']
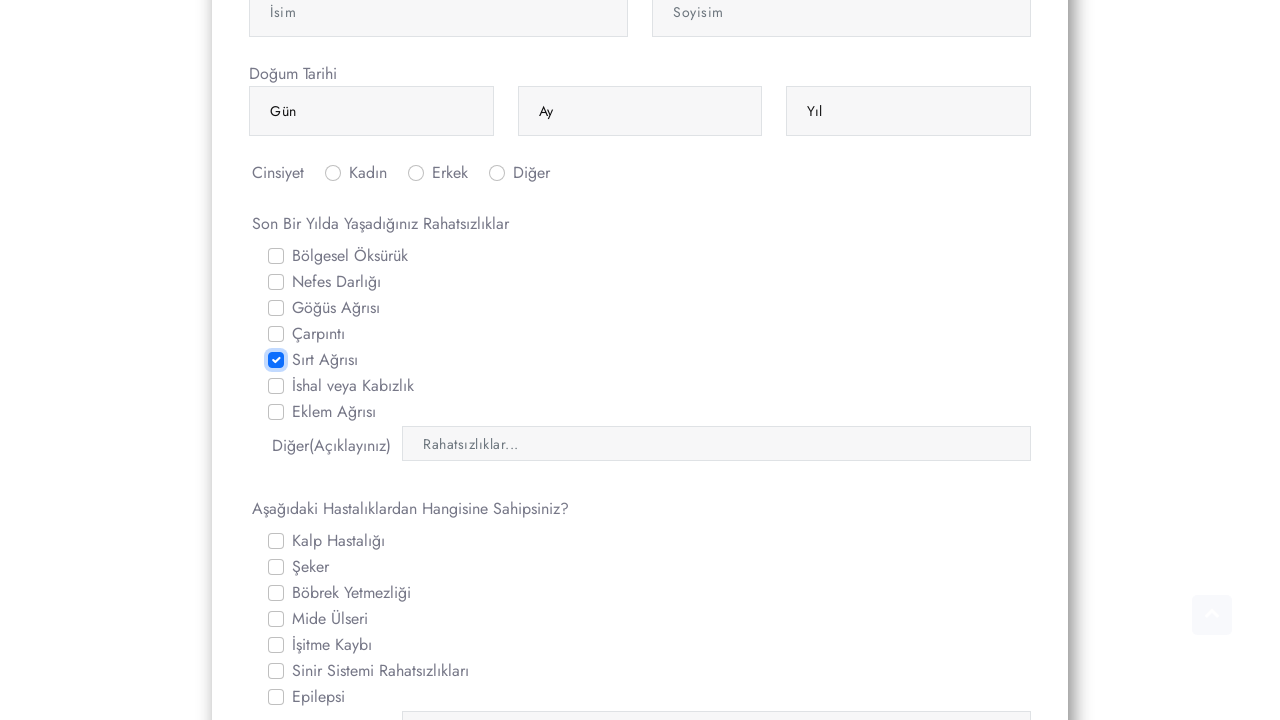

Clicked 'Carpinti' (Palpitation) checkbox at (276, 334) on #gridCheck4
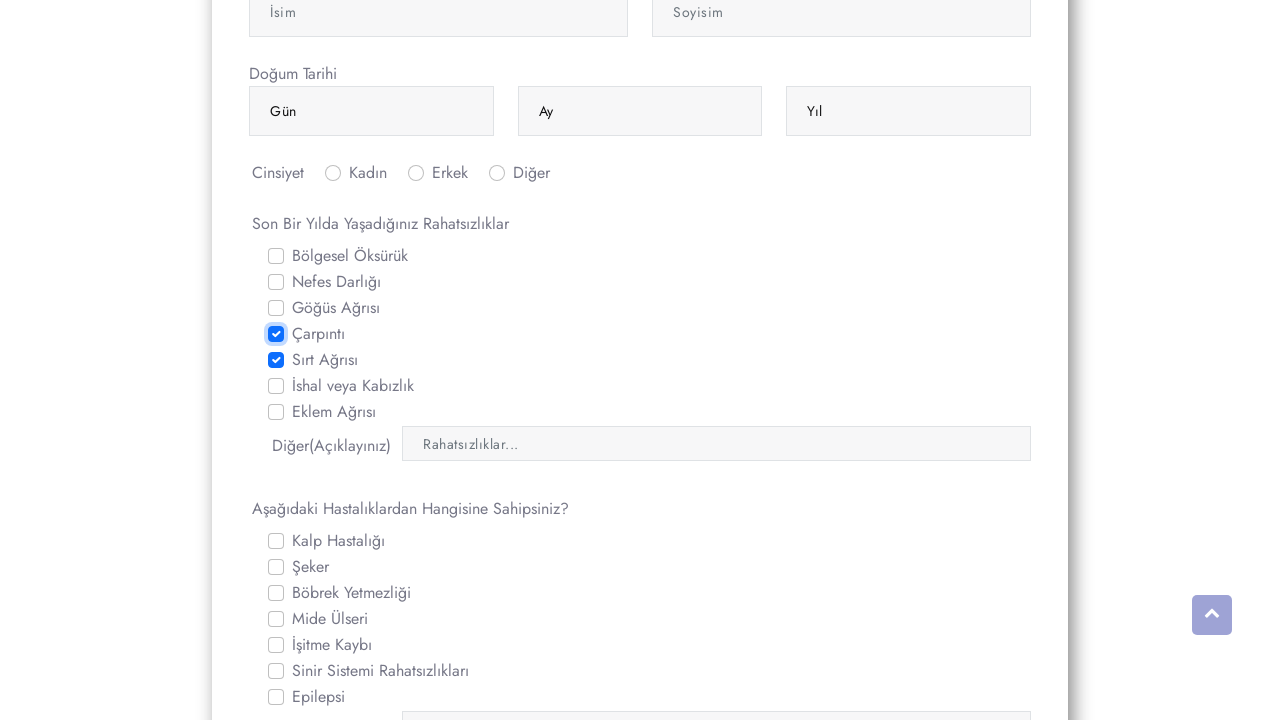

Verified 'Sirt Agrisi' checkbox is selected
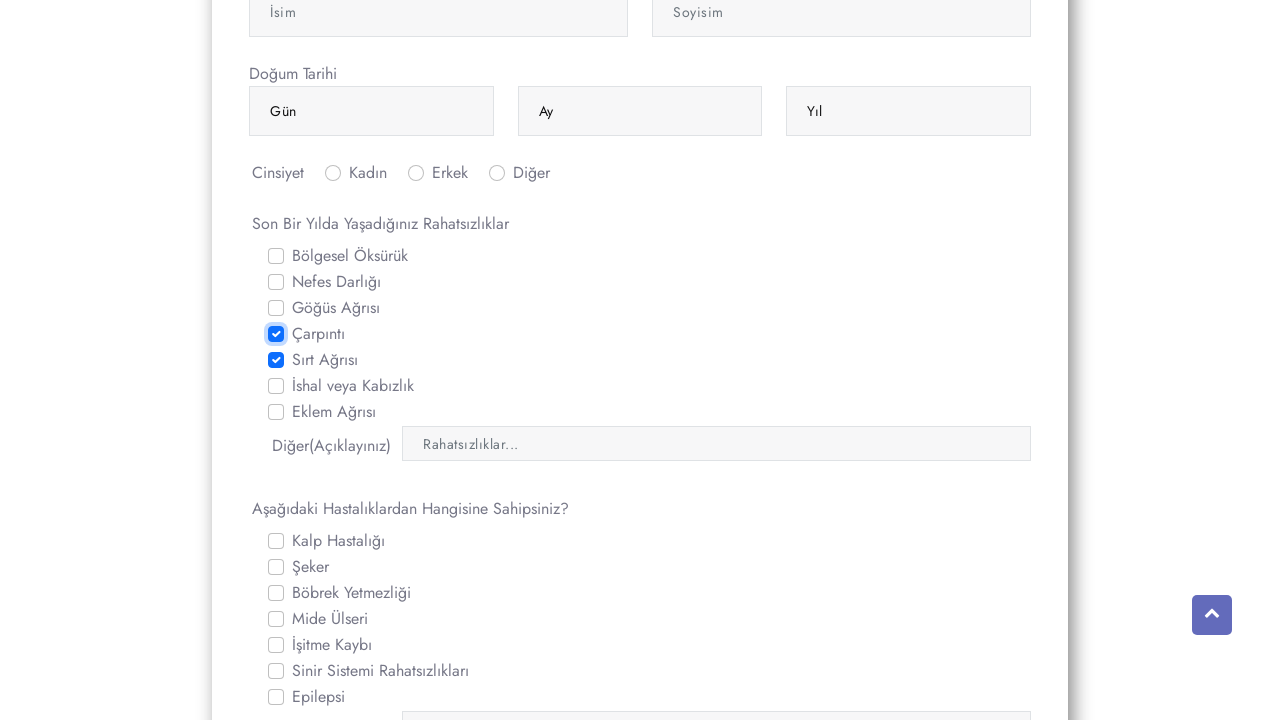

Verified 'Carpinti' checkbox is selected
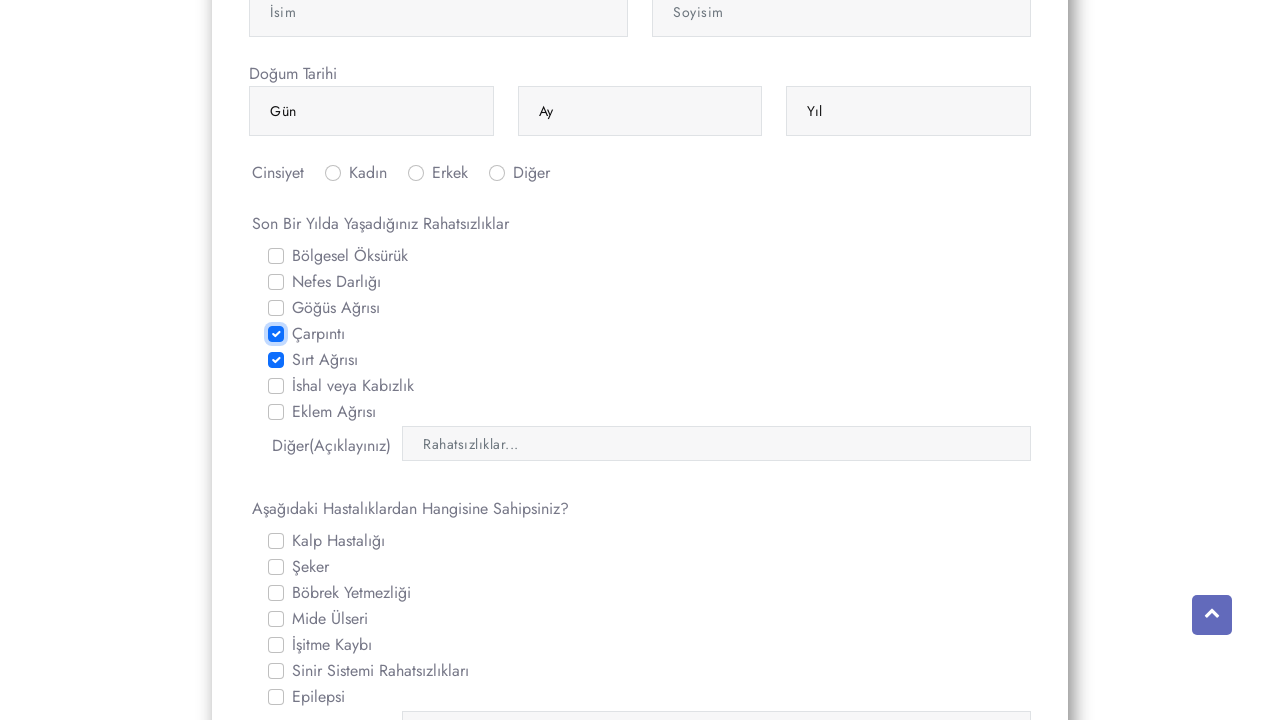

Verified 'Seker' (Diabetes) checkbox is not selected
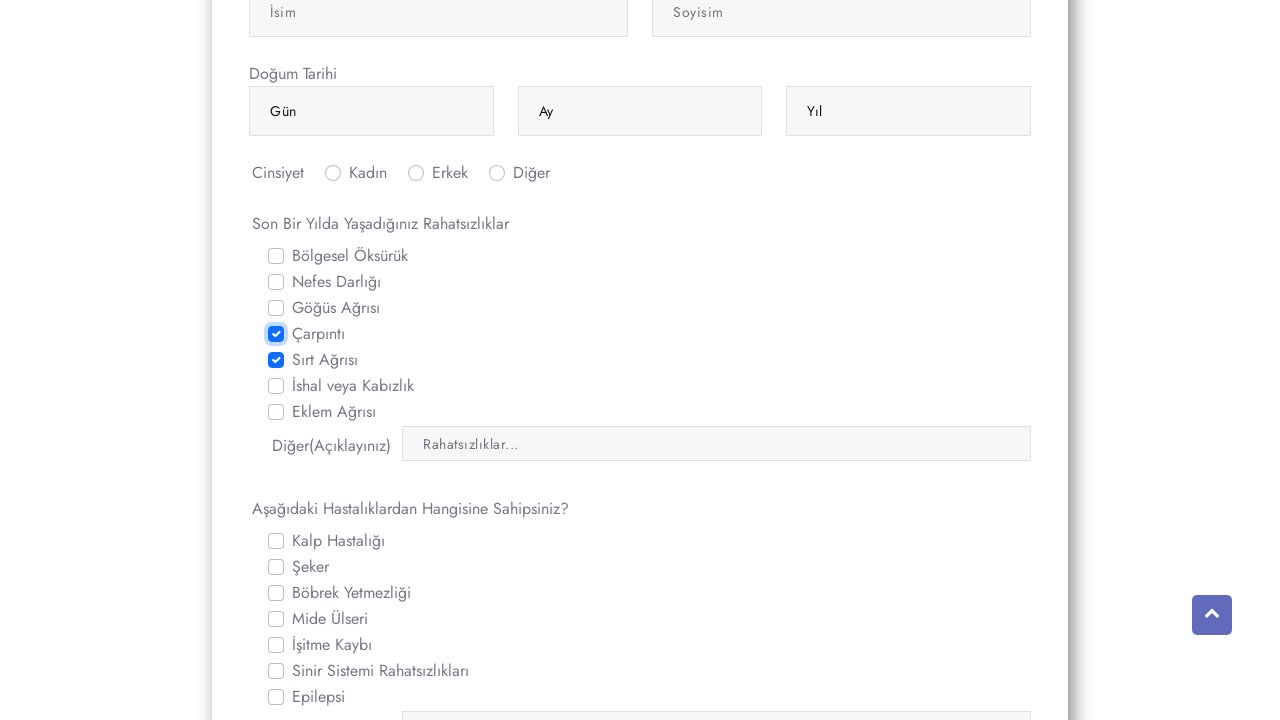

Verified 'Epilepsi' checkbox is not selected
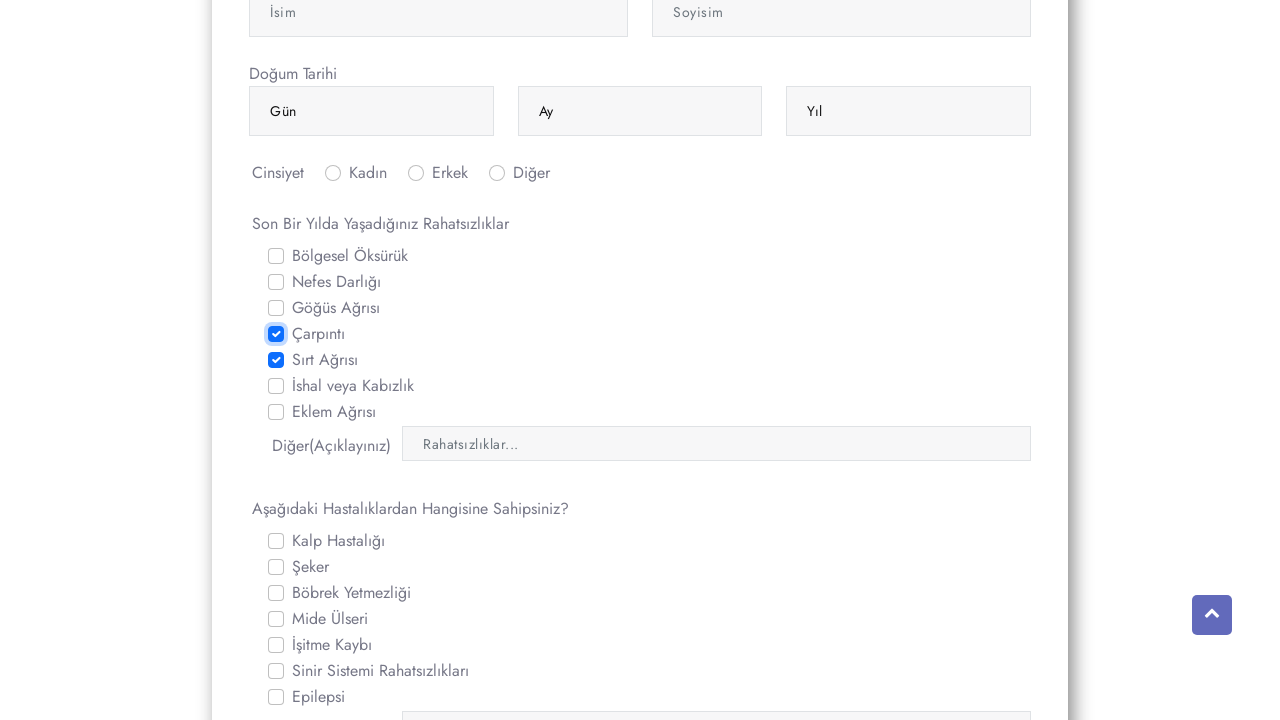

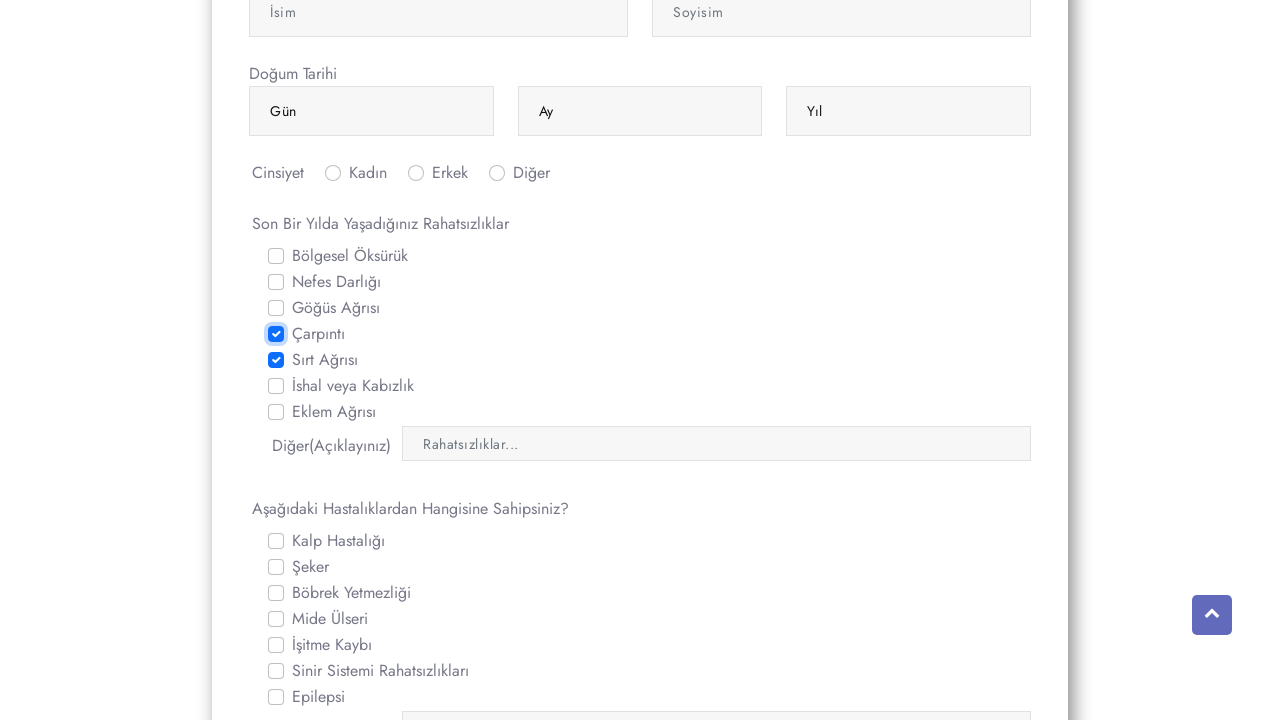